Tests text field interaction by entering text into an email field and then clearing it

Starting URL: https://ecommerce-playground.lambdatest.io/index.php?route=account/login

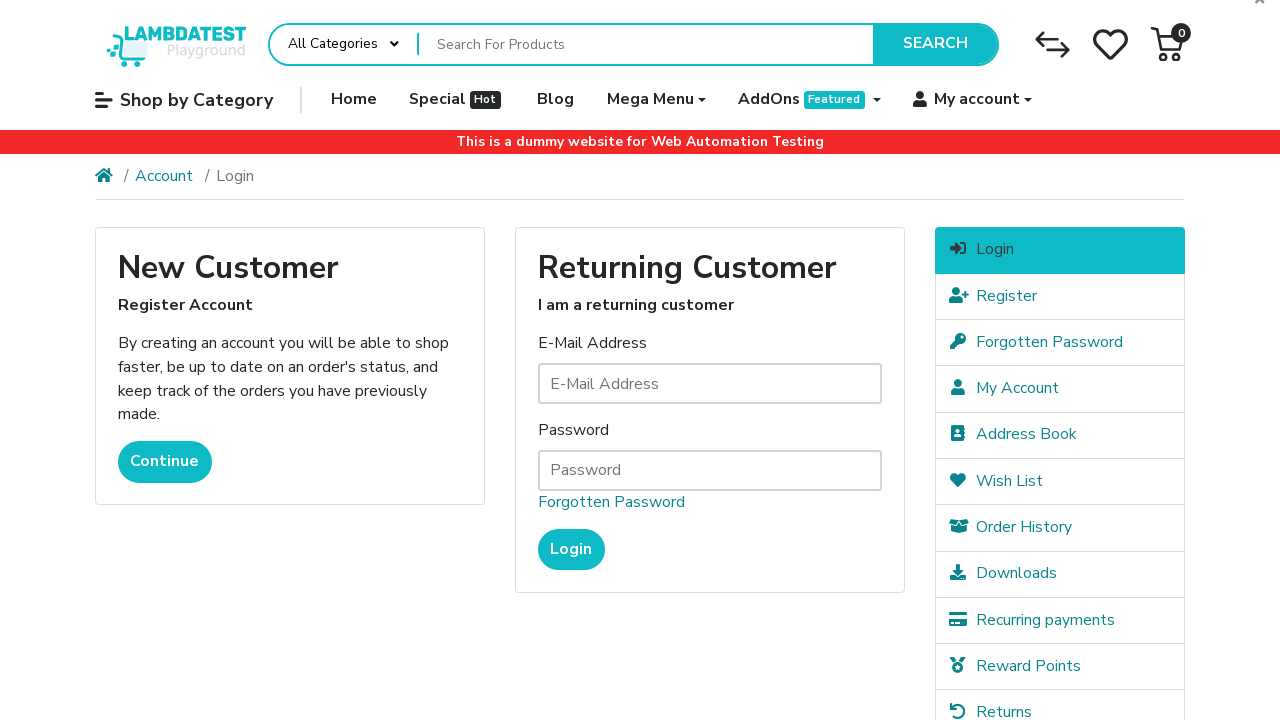

Filled email field with 'LambdaTest@test.com' on #input-email
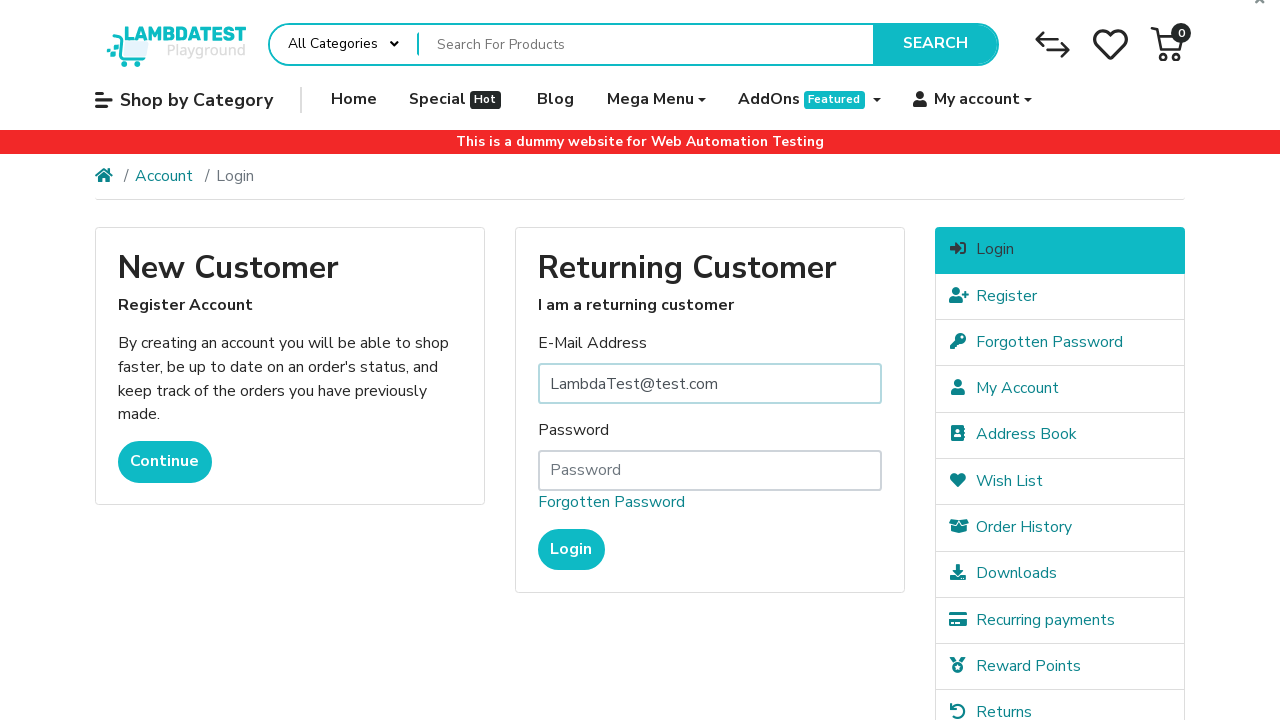

Cleared email field on #input-email
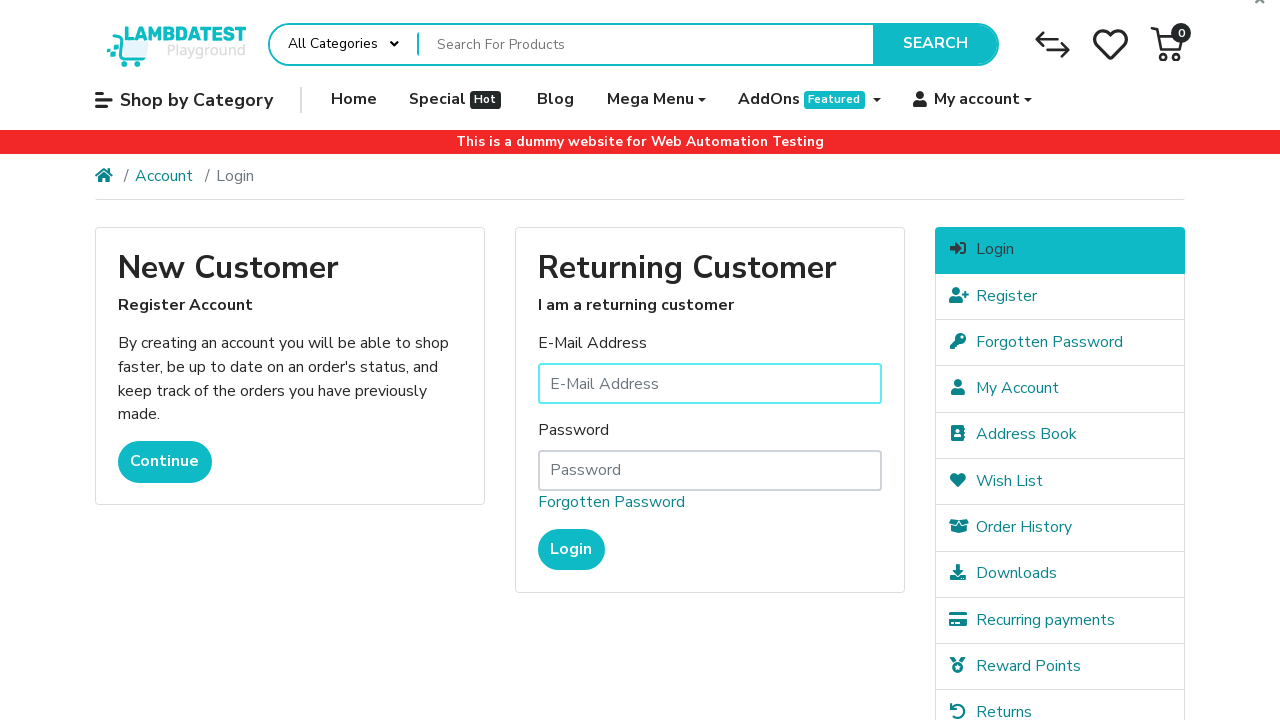

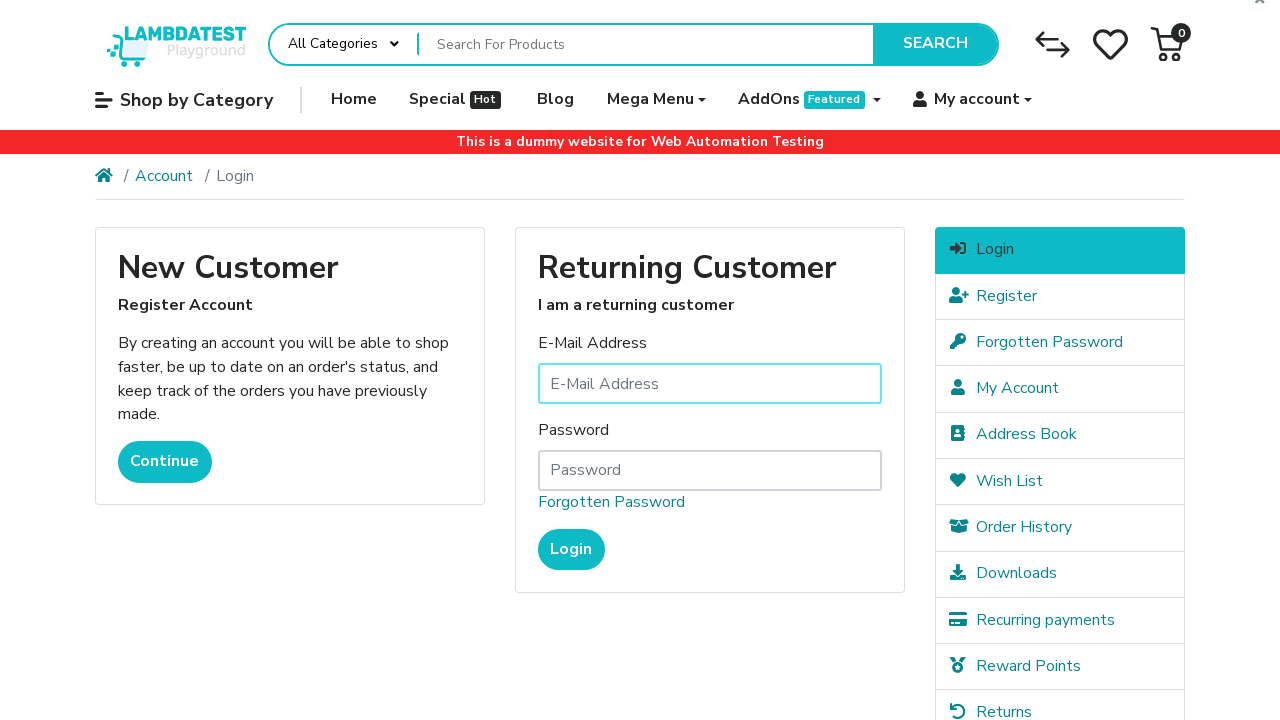